Tests the Slither.io game by entering a player nickname, clicking play, and performing mouse movements while monitoring if the player is still in the game.

Starting URL: https://slither.io

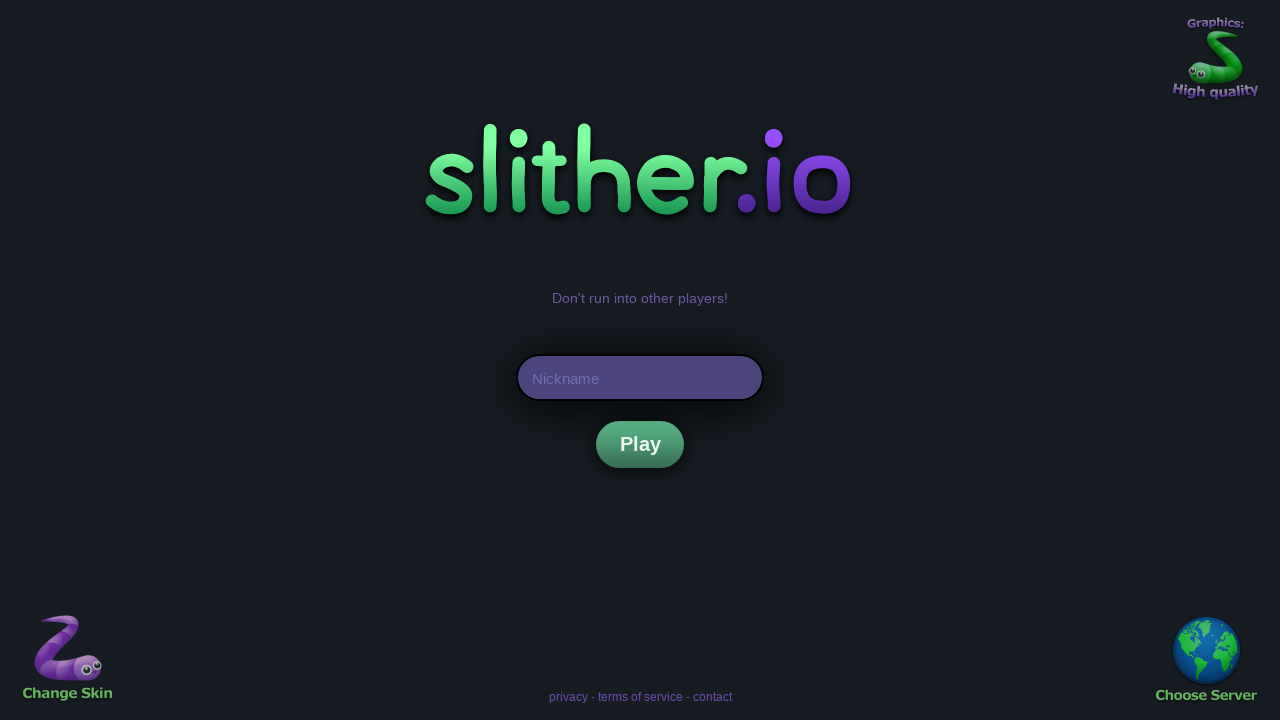

Entered player nickname 'Marcus' in nick field on #nick
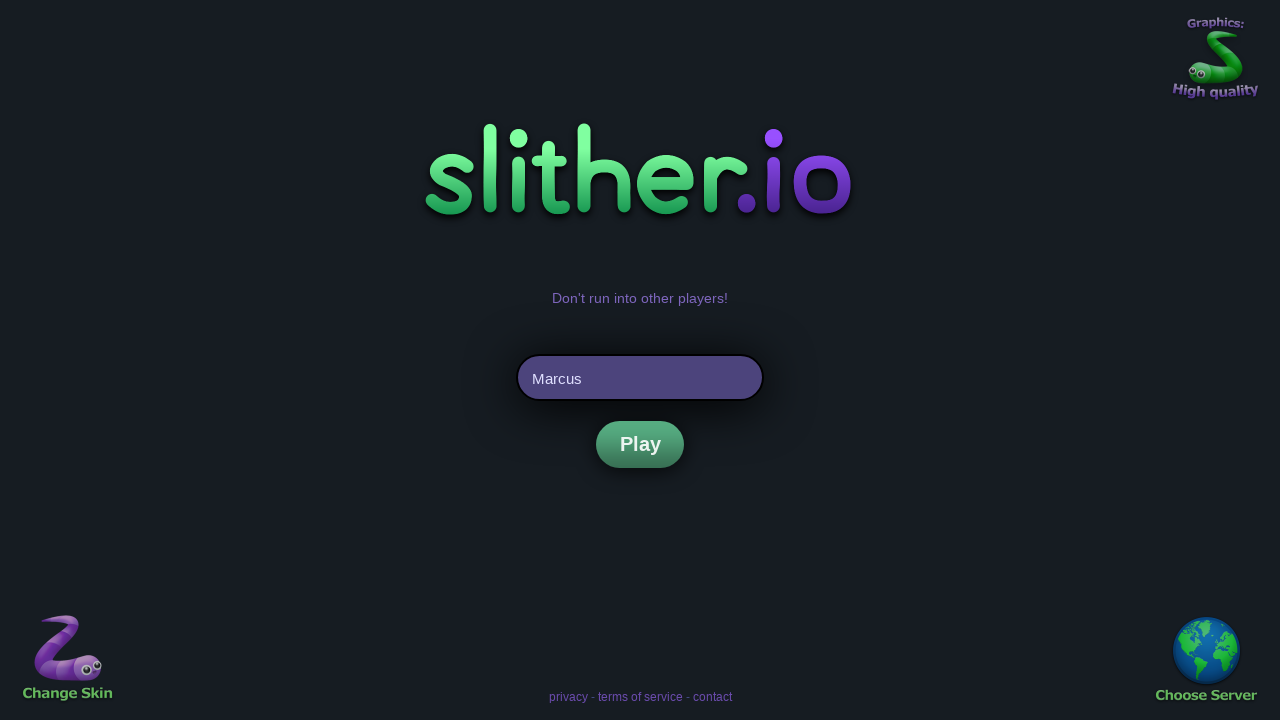

Clicked Play button to start game at (640, 444) on xpath=//div[@id='playh']//div[contains(text(), 'Play')]
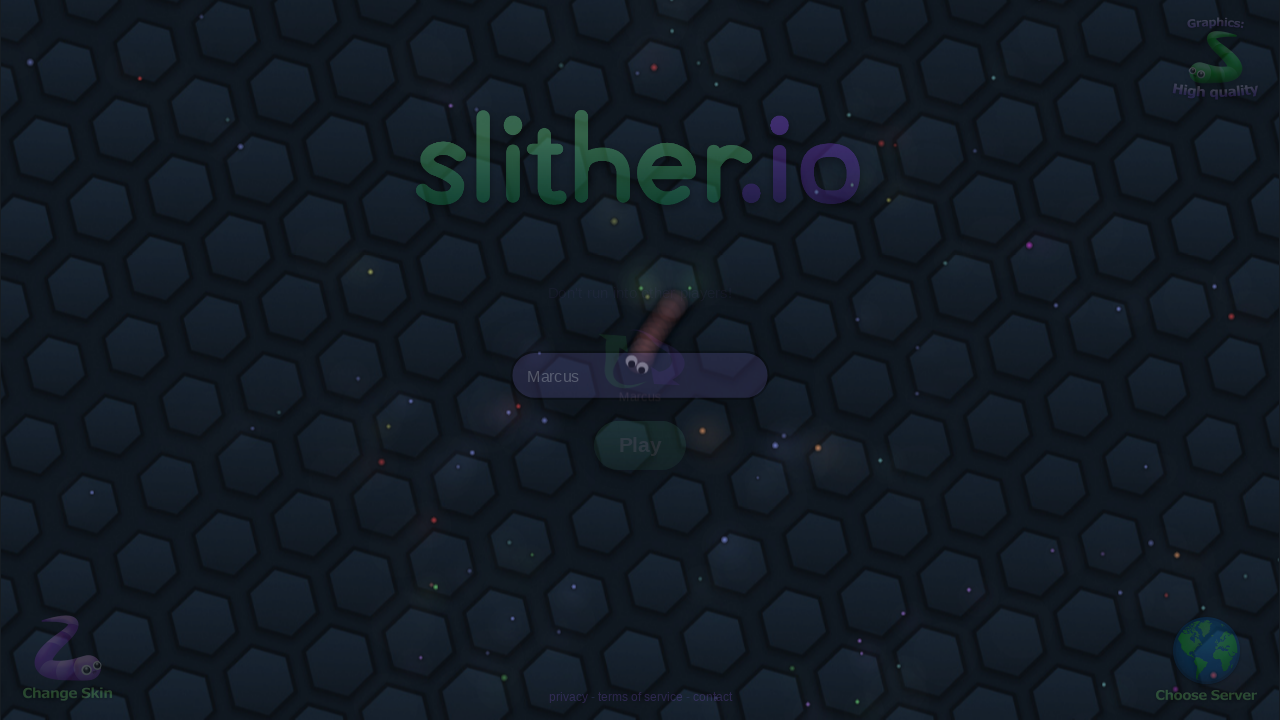

Waited 2 seconds for game to load
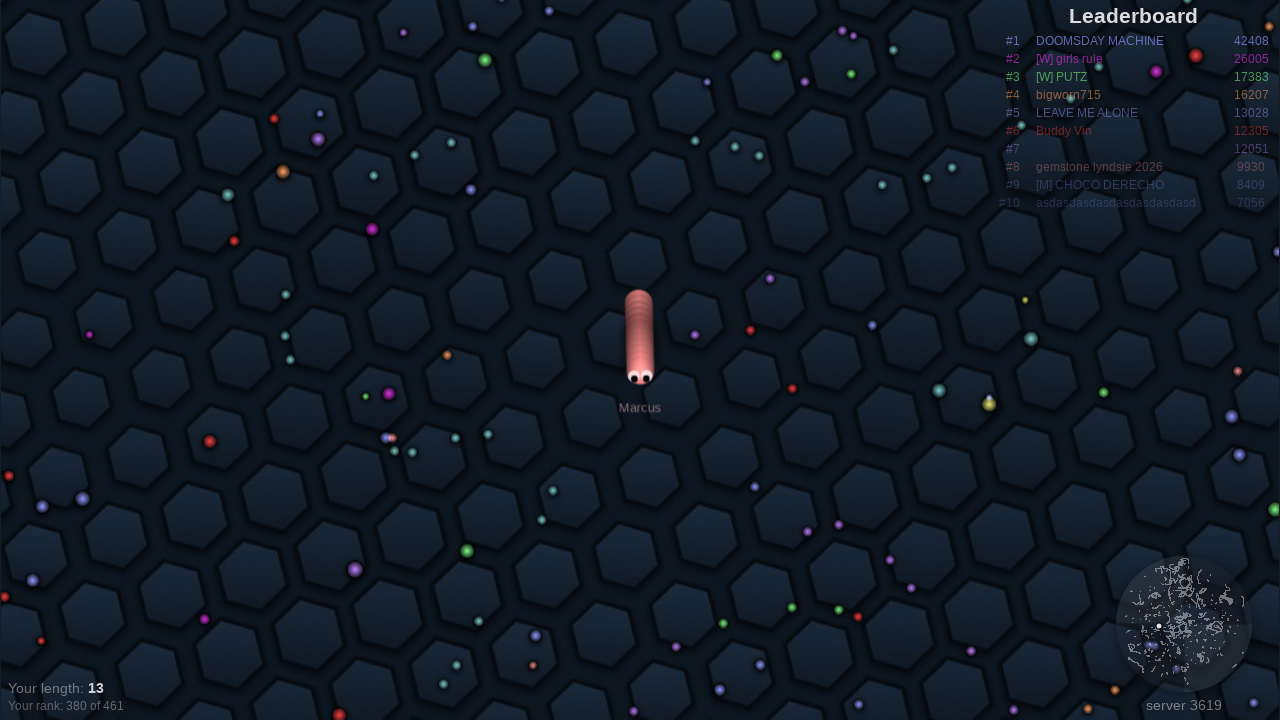

Moved mouse to position (400, 400) at (400, 400)
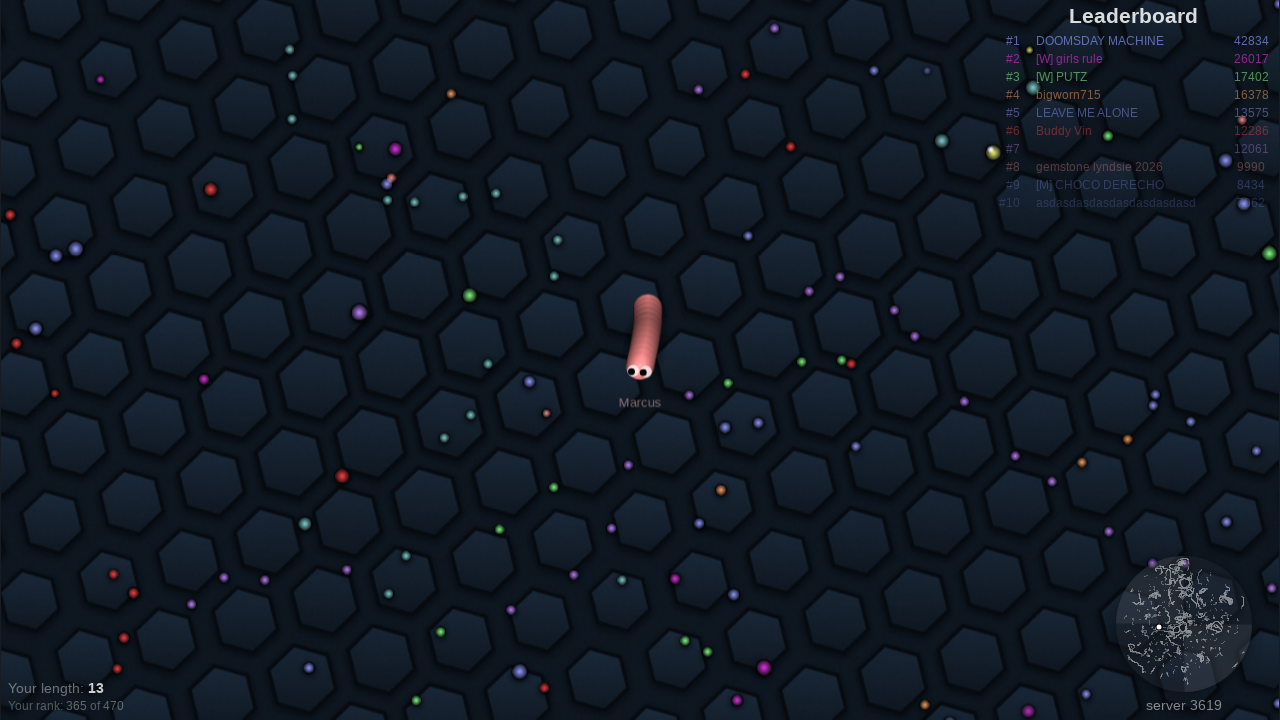

Waited 500ms between mouse movements
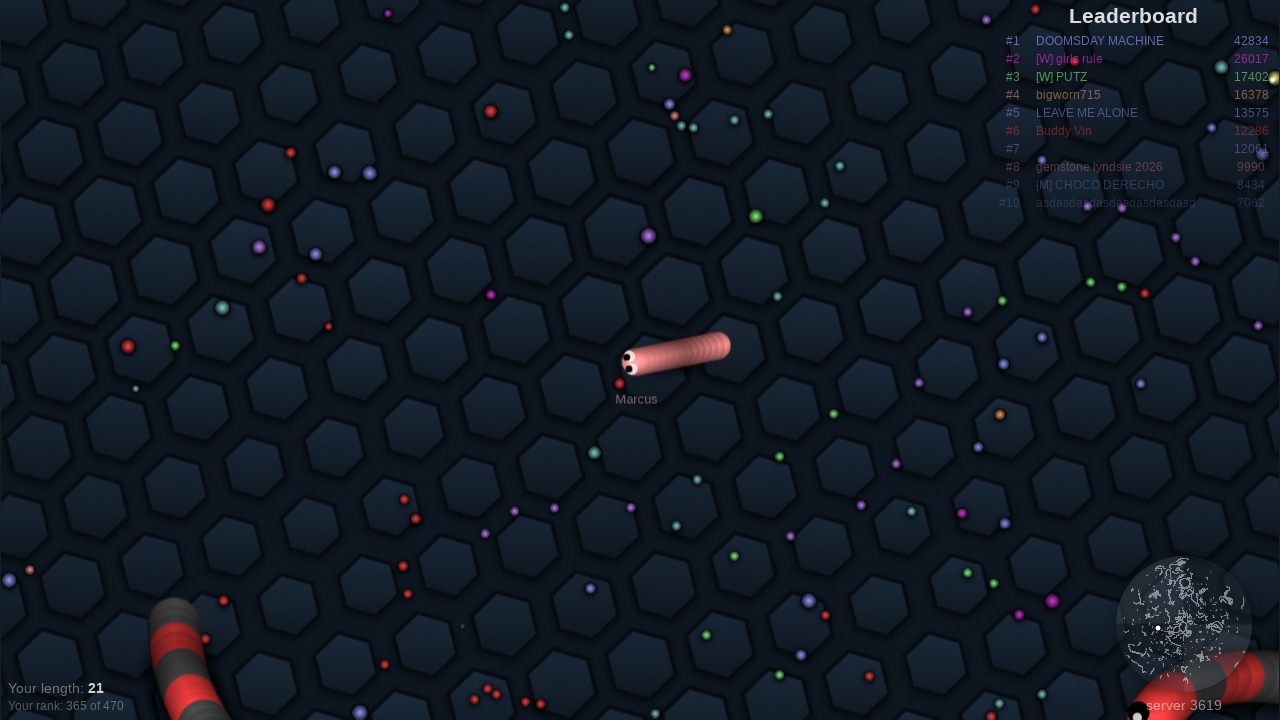

Moved mouse to position (600, 600) at (600, 600)
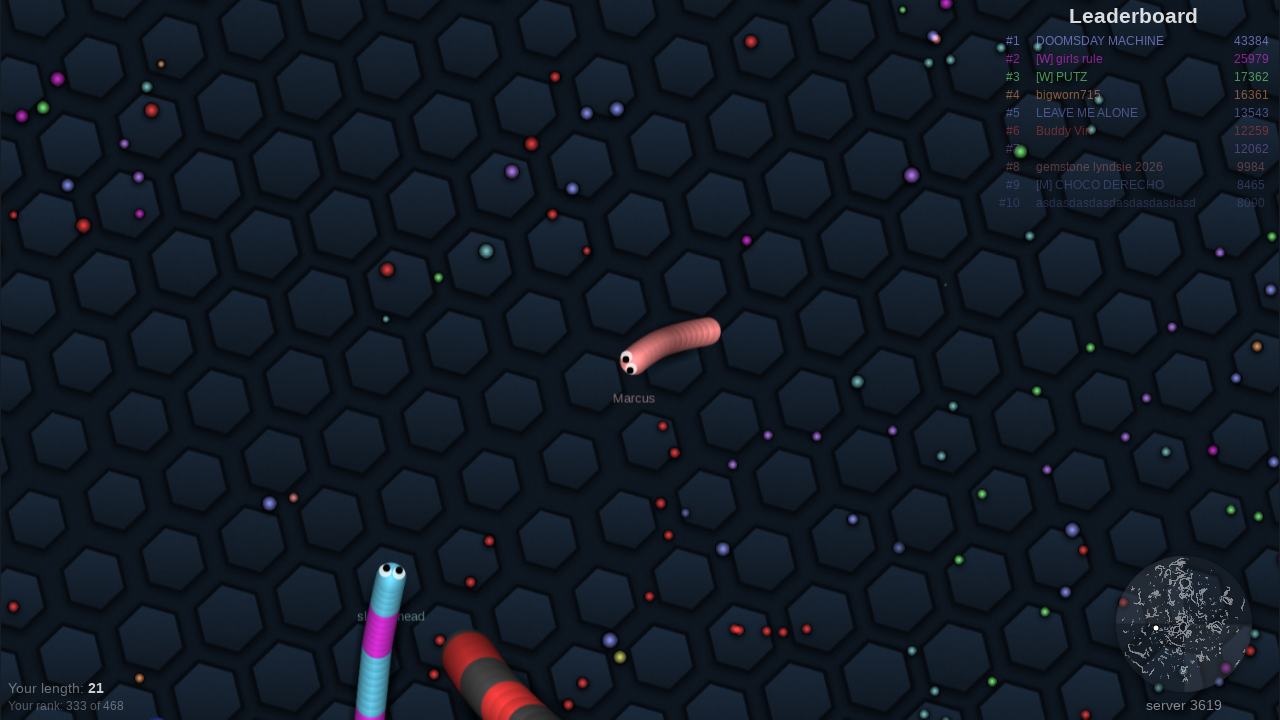

Waited 500ms between mouse movements
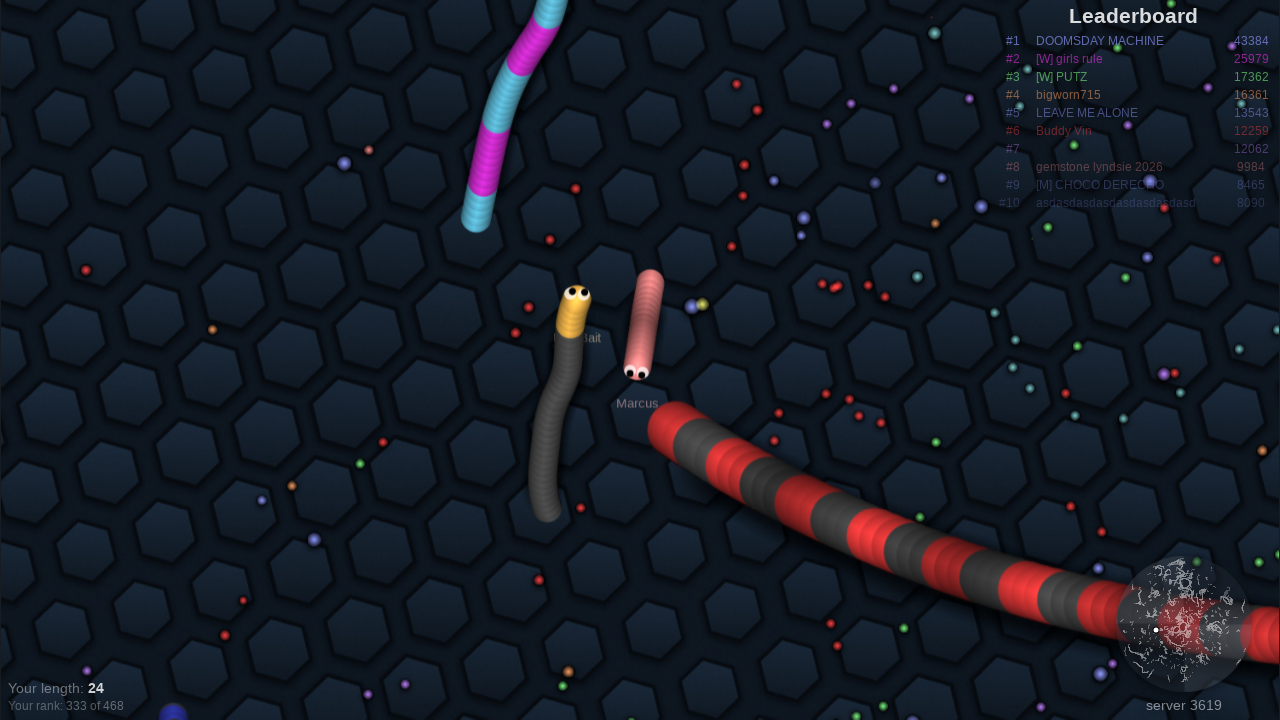

Moved mouse back to position (400, 400) at (400, 400)
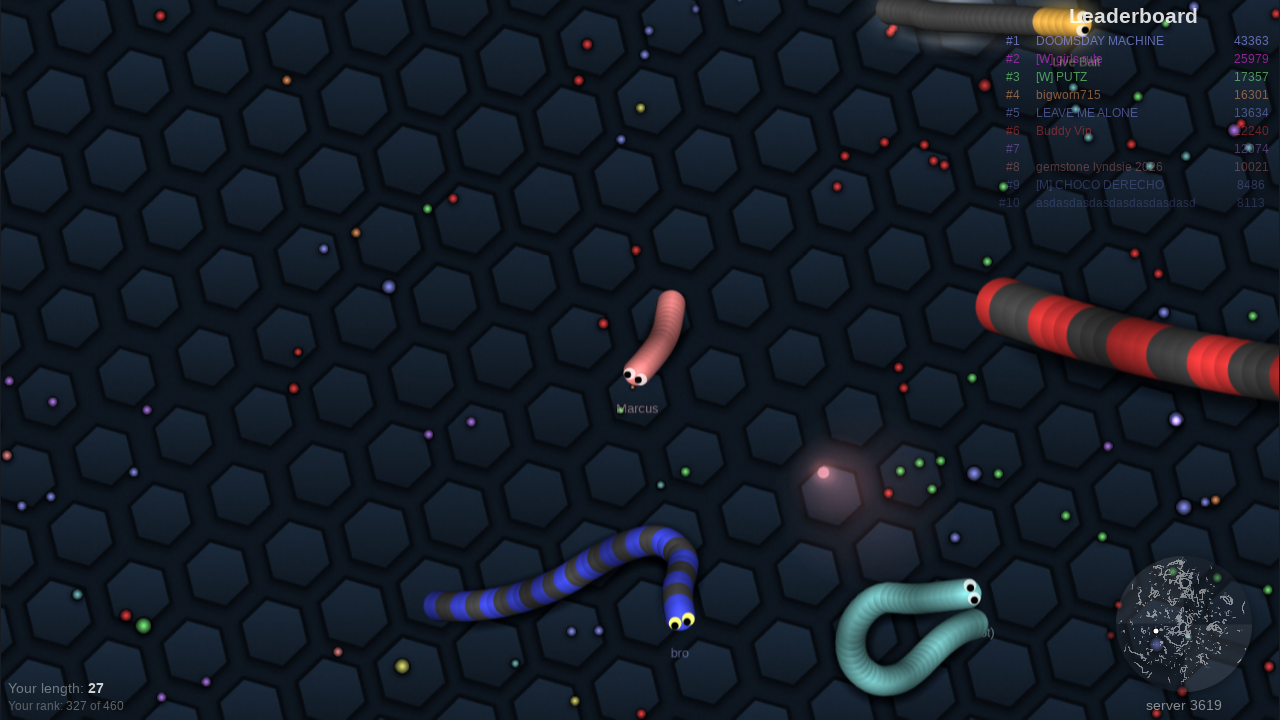

Confirmed player is still in game by detecting rank indicator
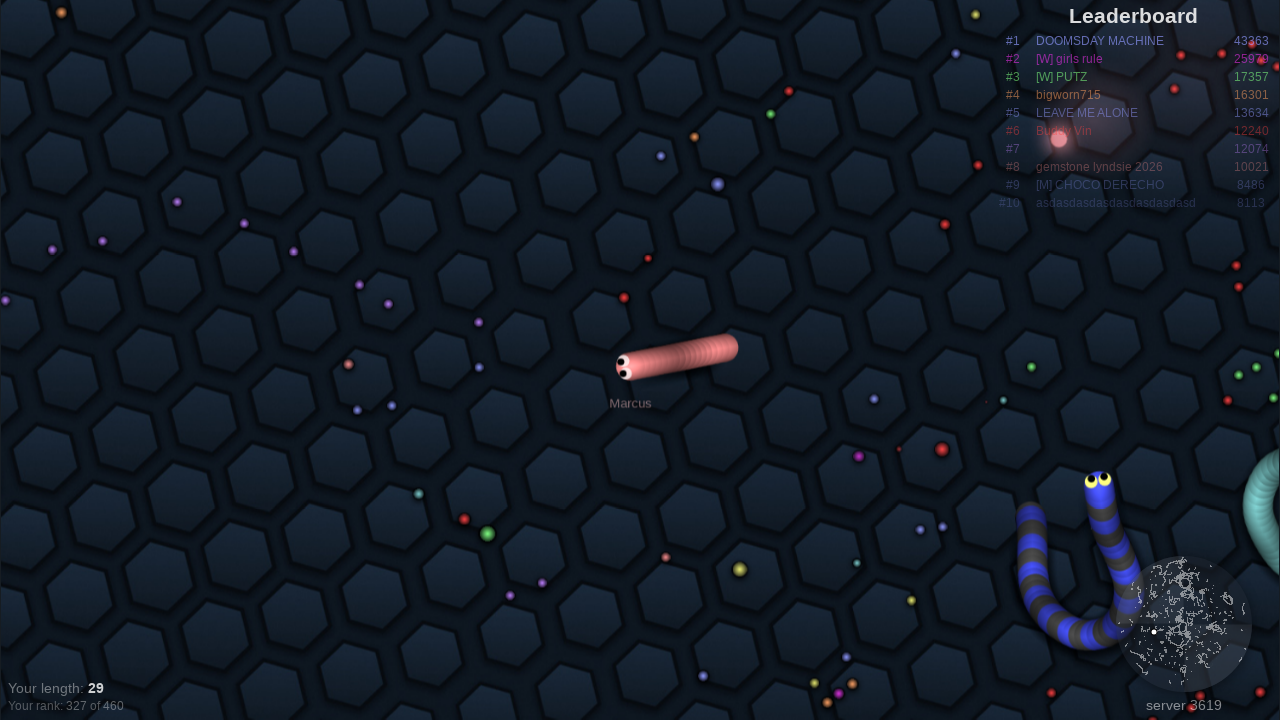

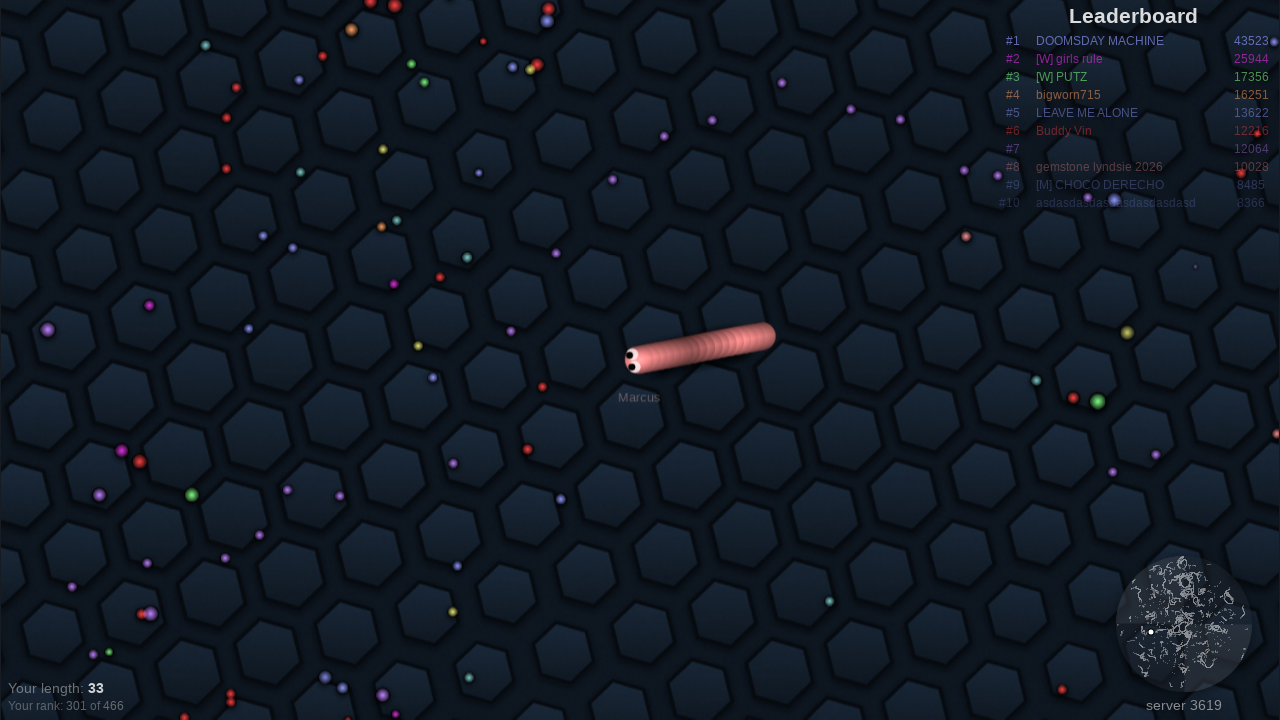